Tests iframe interaction by switching to an iframe, filling a text field inside it, and returning to the main content

Starting URL: http://antoniotrindade.com.br/treinoautomacao/elementsweb.html

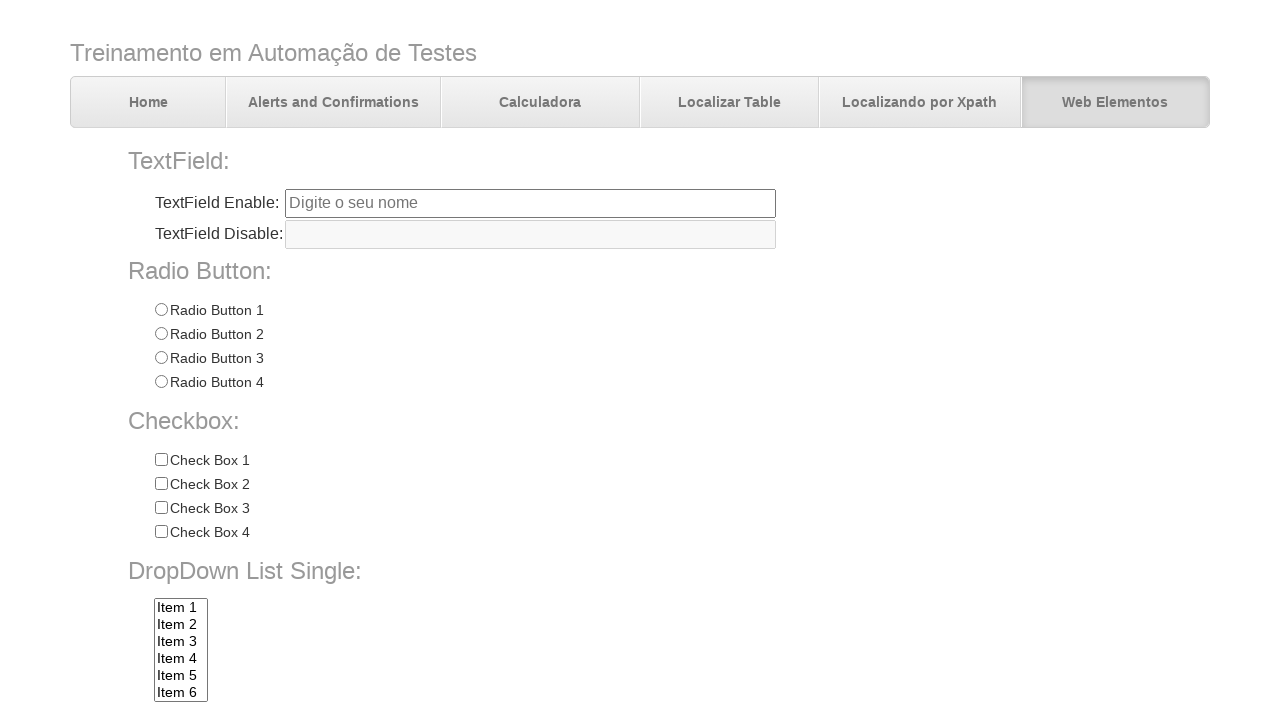

Navigated to elementsweb.html page
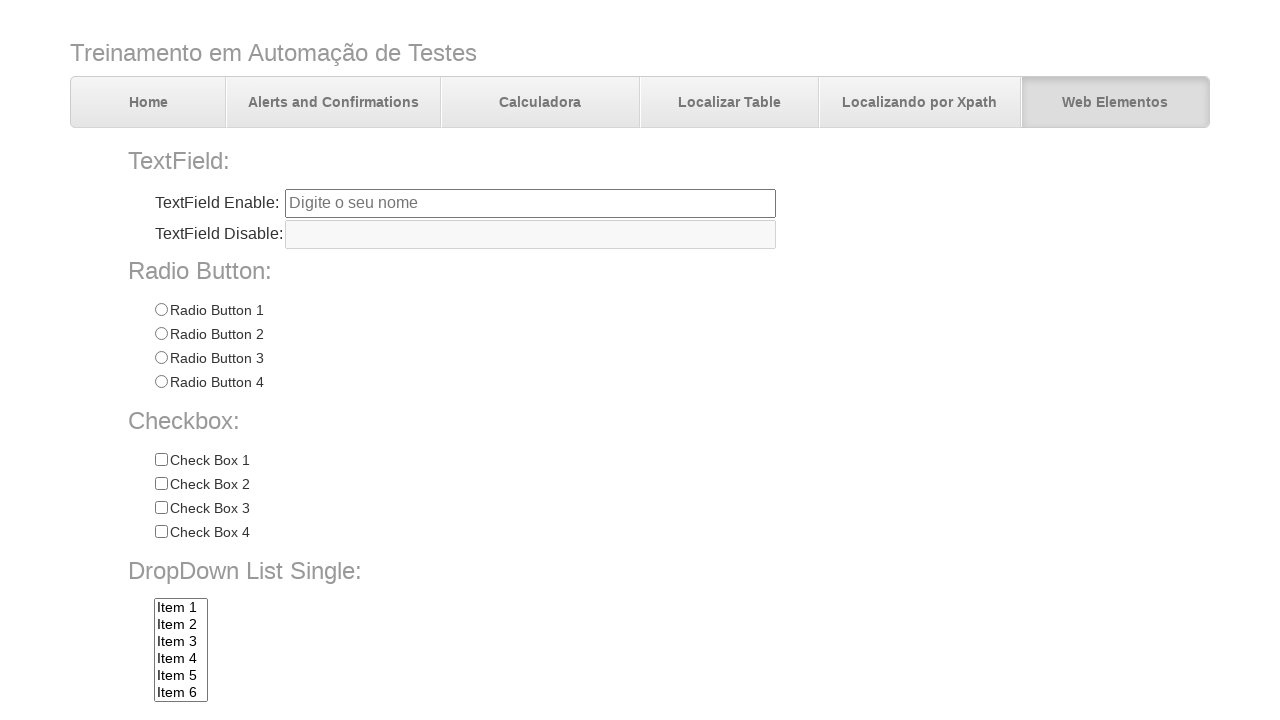

Located iframe with id 'frame1'
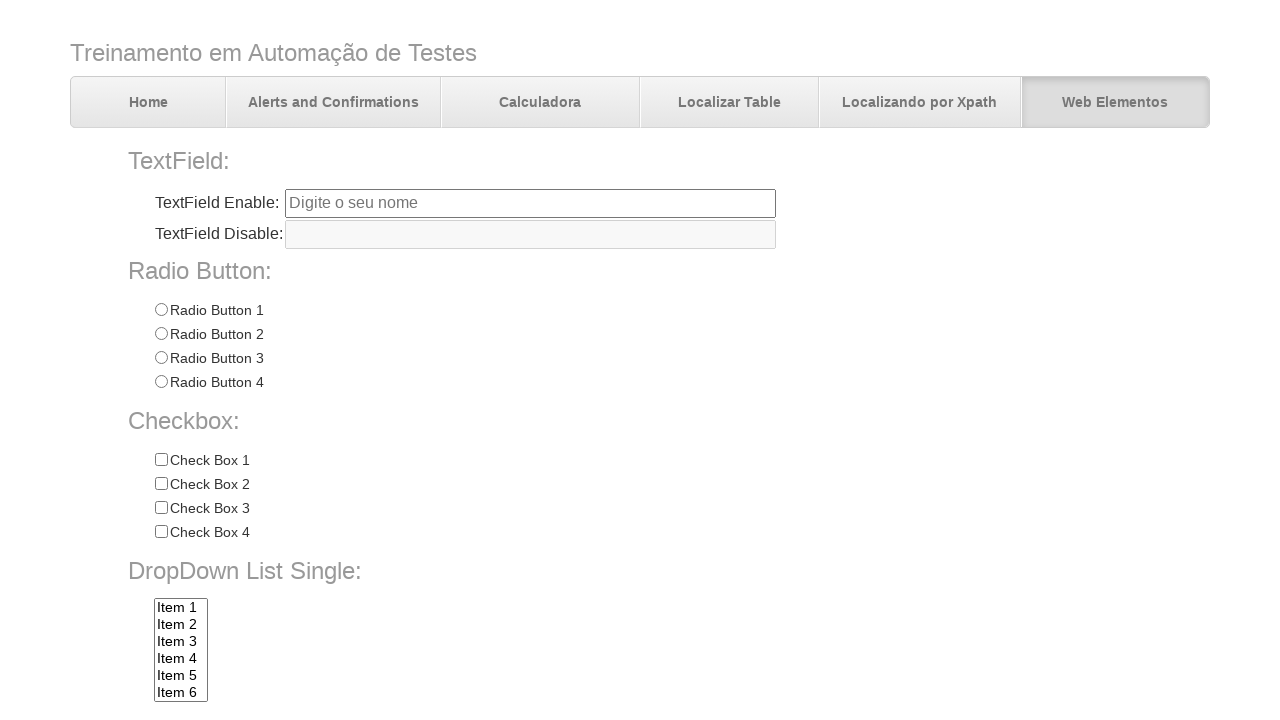

Filled text field inside iframe with 'Teste do iframe' on #frame1 >> internal:control=enter-frame >> #tfiframe
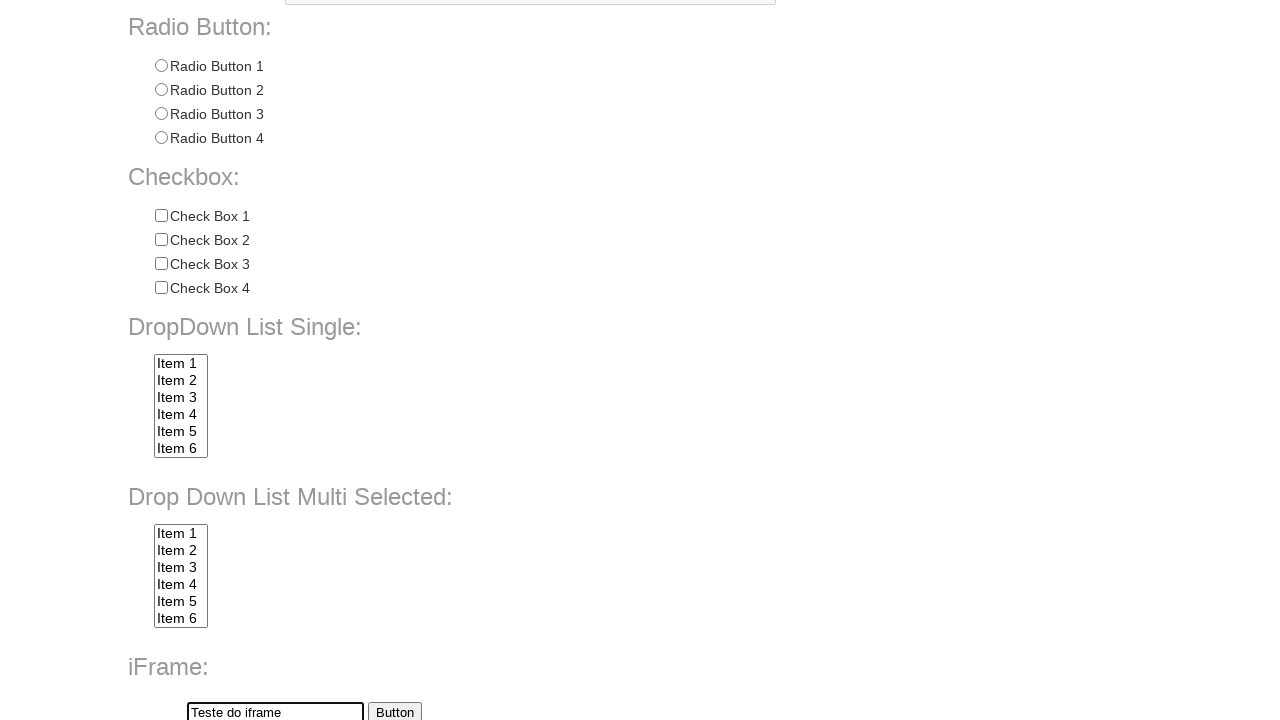

Verified text 'Teste do iframe' was correctly entered in iframe field
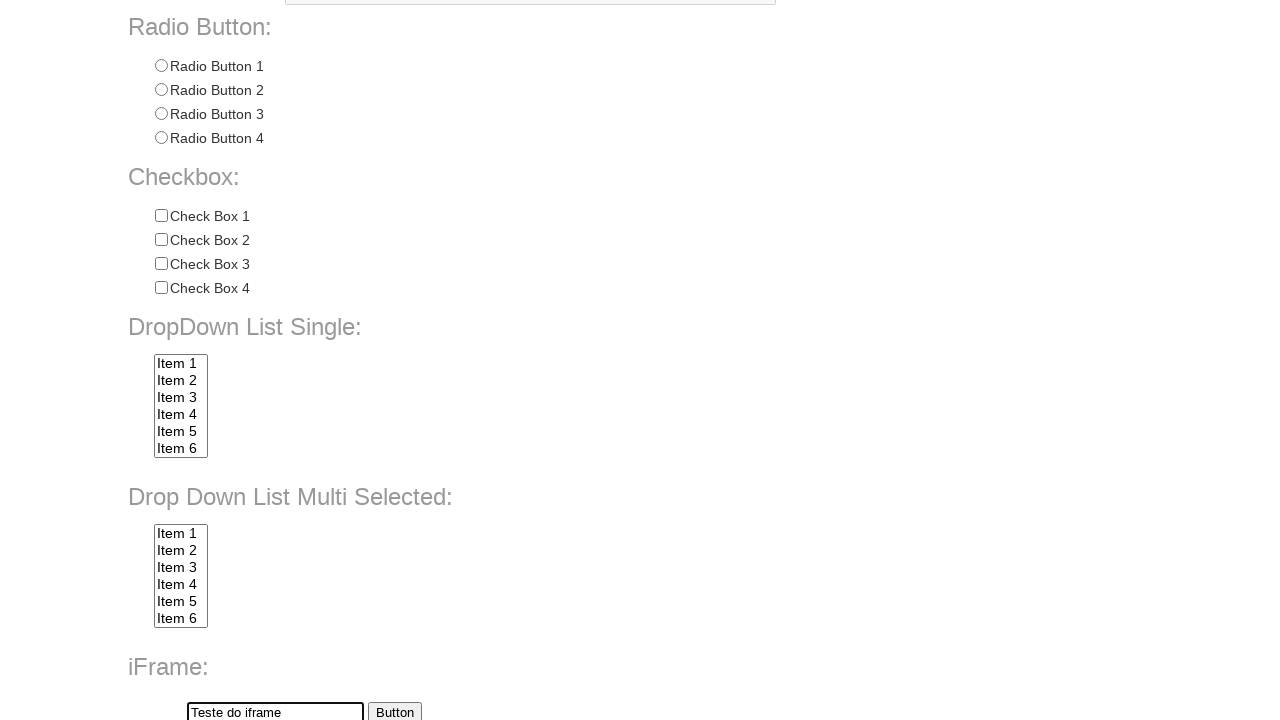

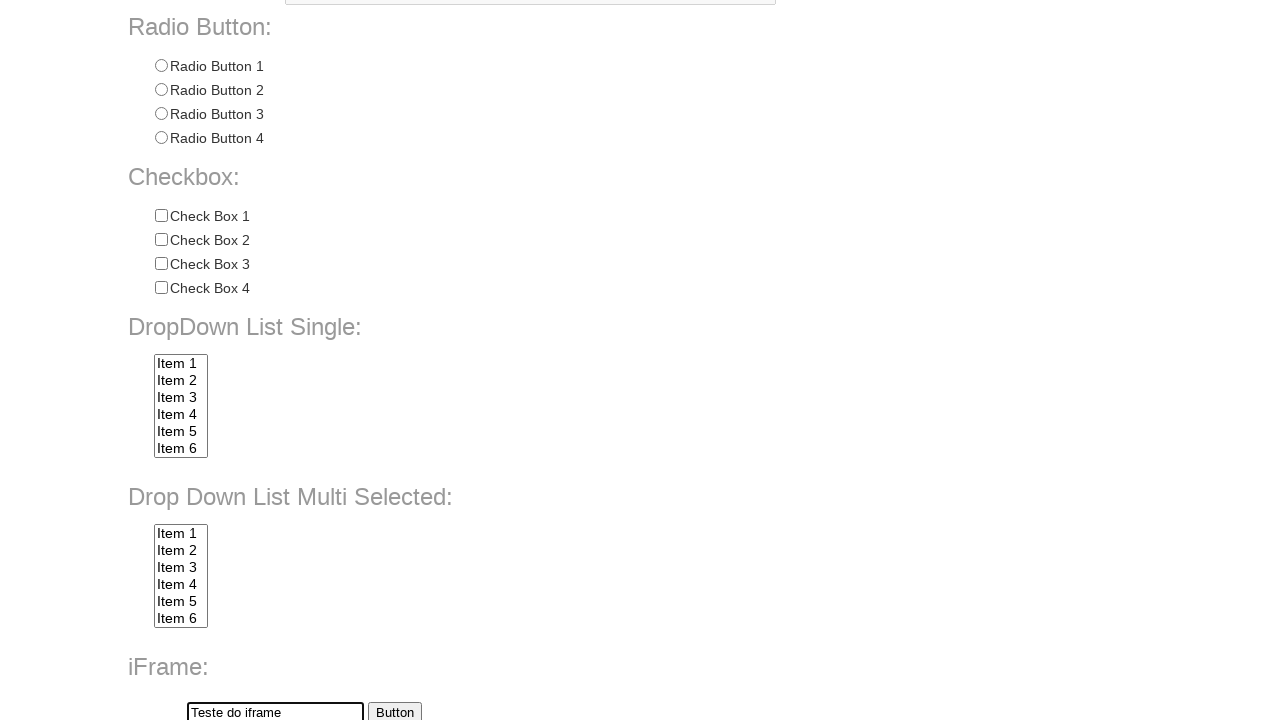